Tests mouse actions on the ilovepdf.com website by hovering over the "All PDF tools" element, then performing a double-click and right-click on it.

Starting URL: https://www.ilovepdf.com/

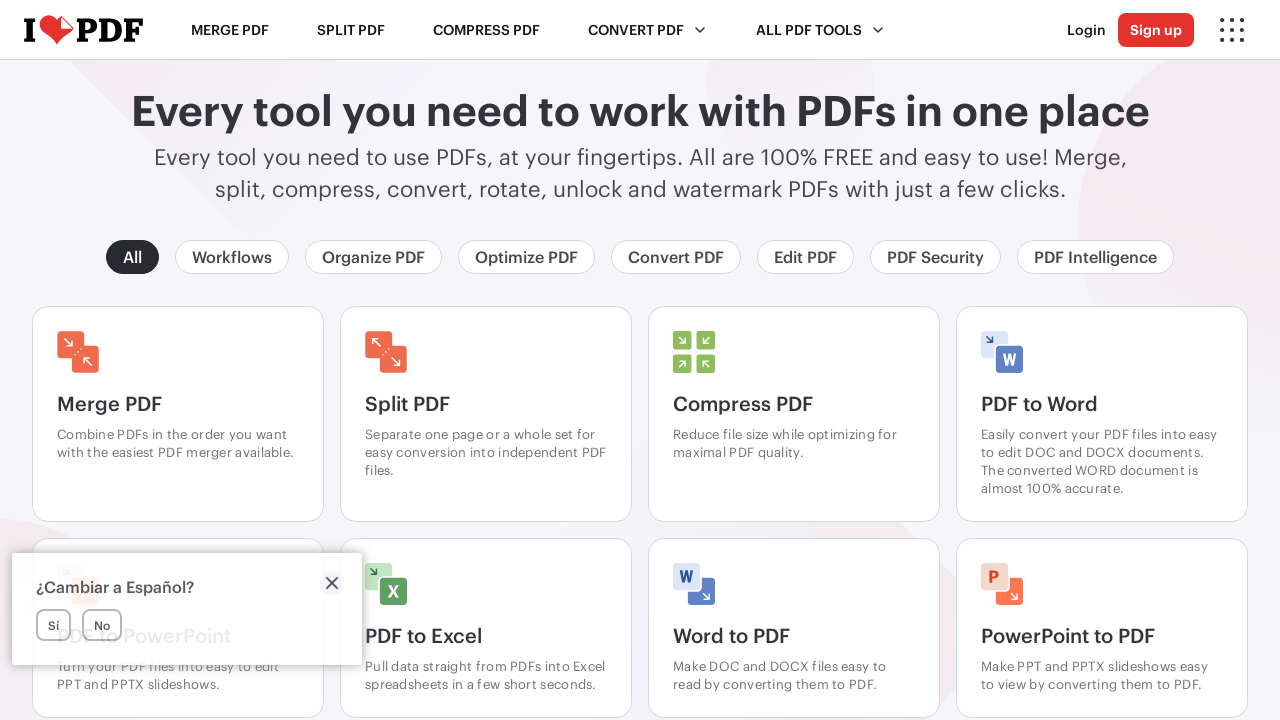

Located 'All PDF tools' element
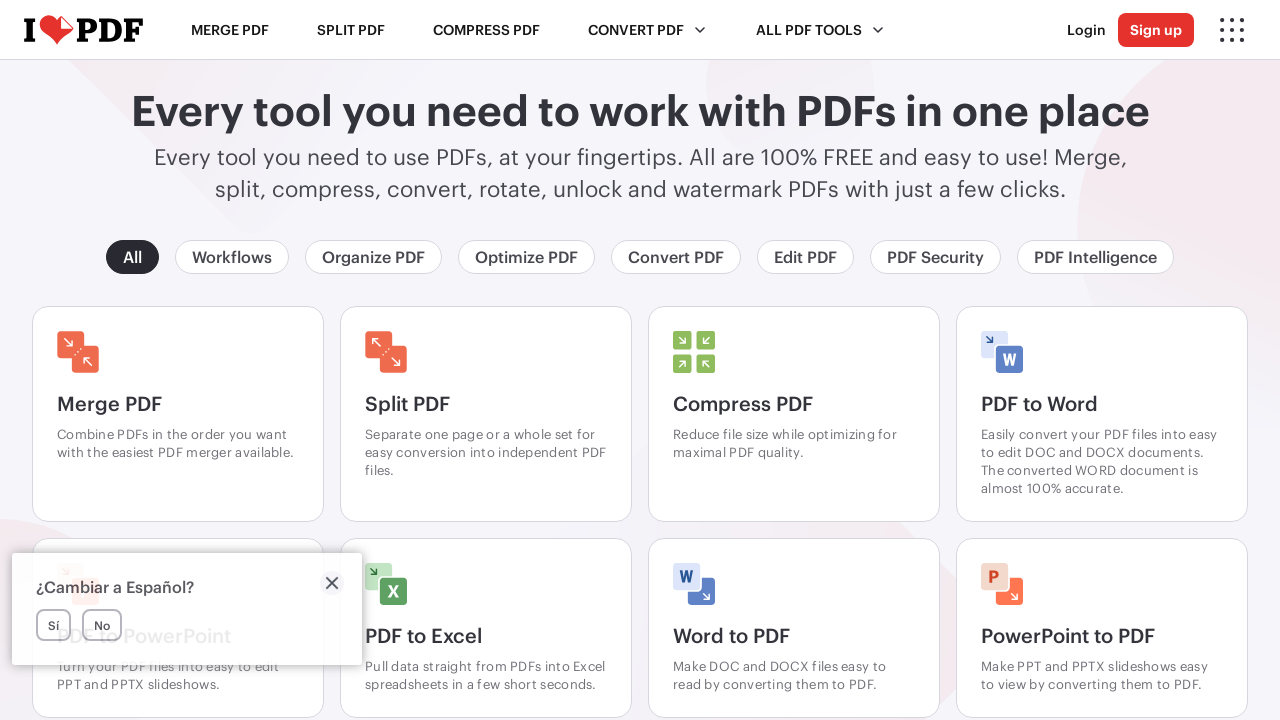

Hovered over 'All PDF tools' element at (821, 30) on xpath=//span[text()='All PDF tools']
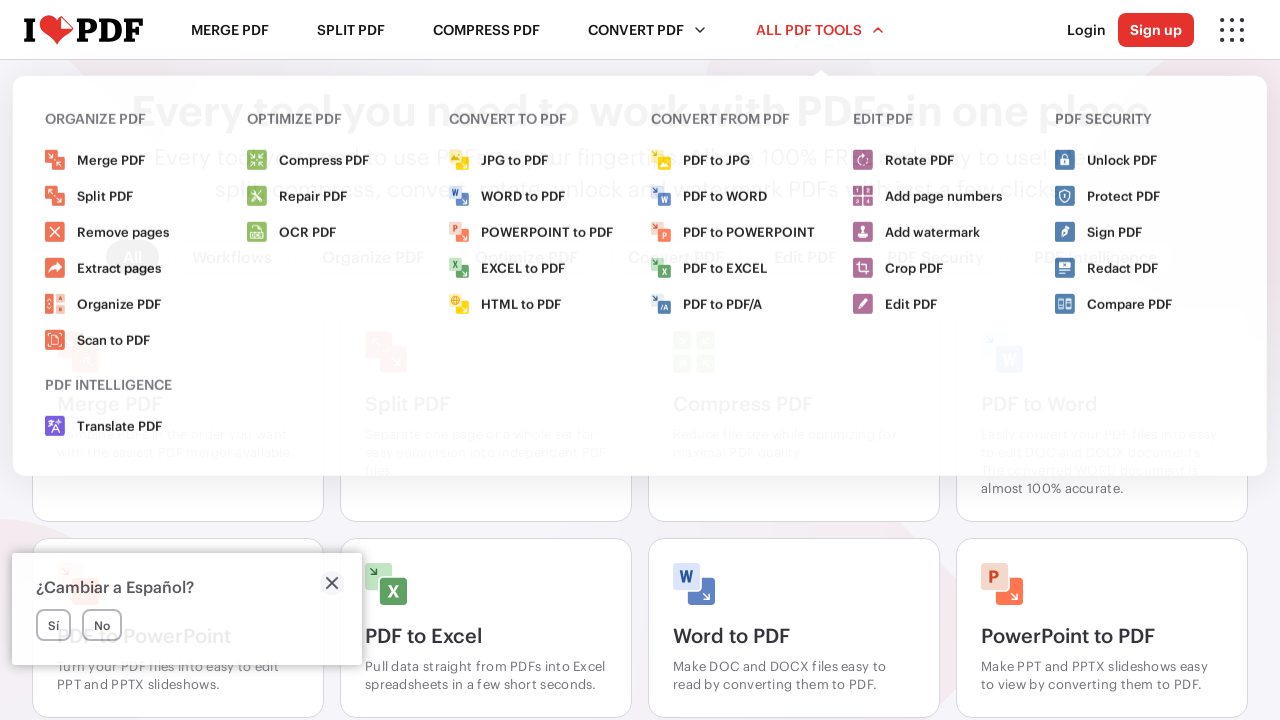

Double-clicked on 'All PDF tools' element at (821, 30) on xpath=//span[text()='All PDF tools']
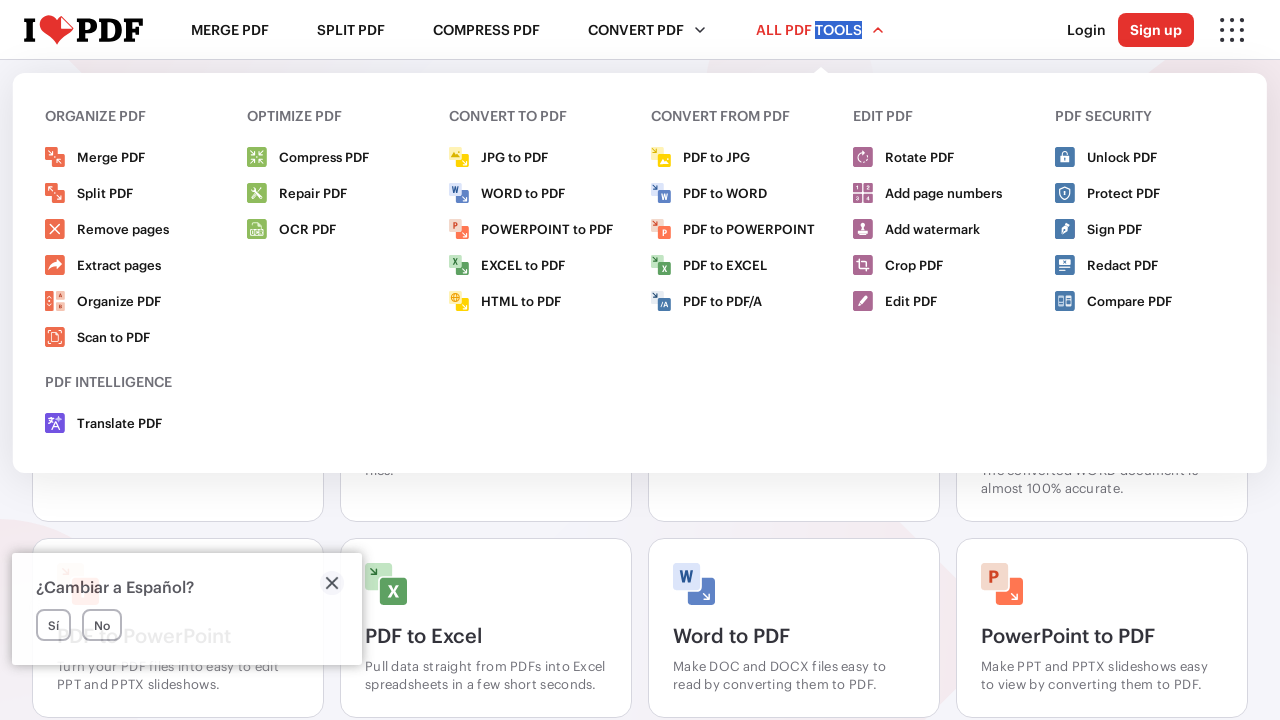

Right-clicked on 'All PDF tools' element at (821, 30) on xpath=//span[text()='All PDF tools']
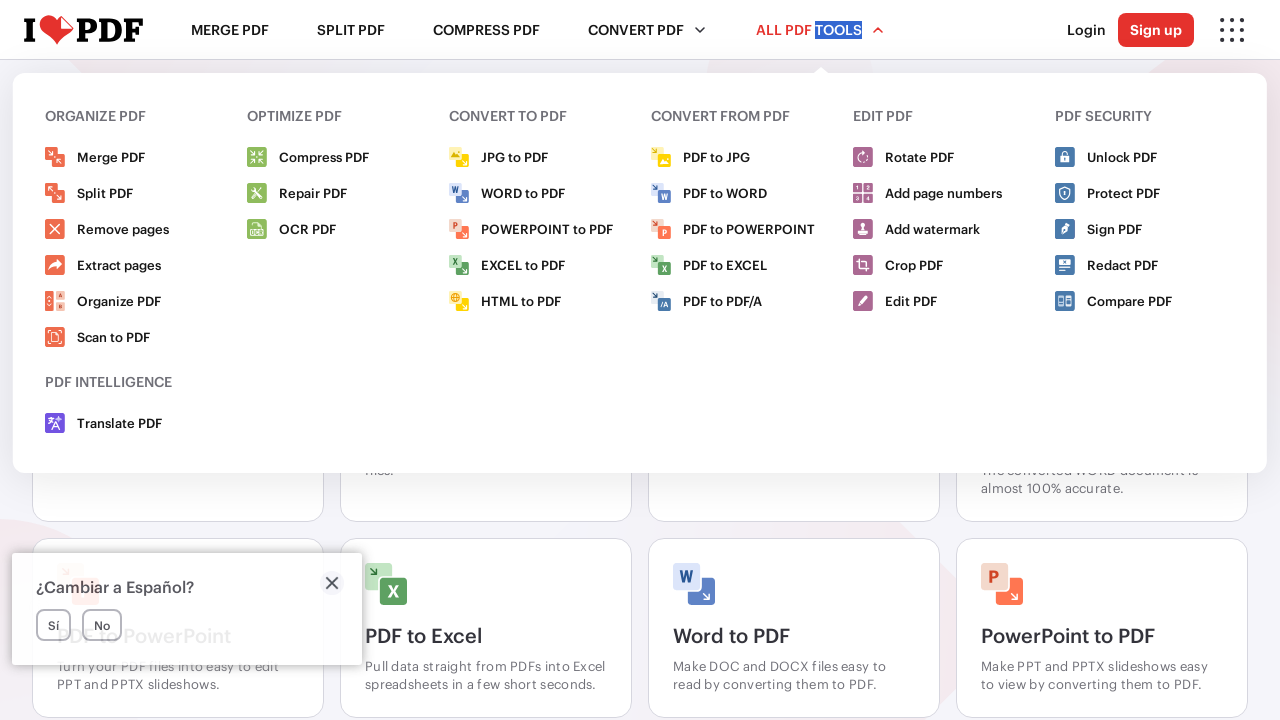

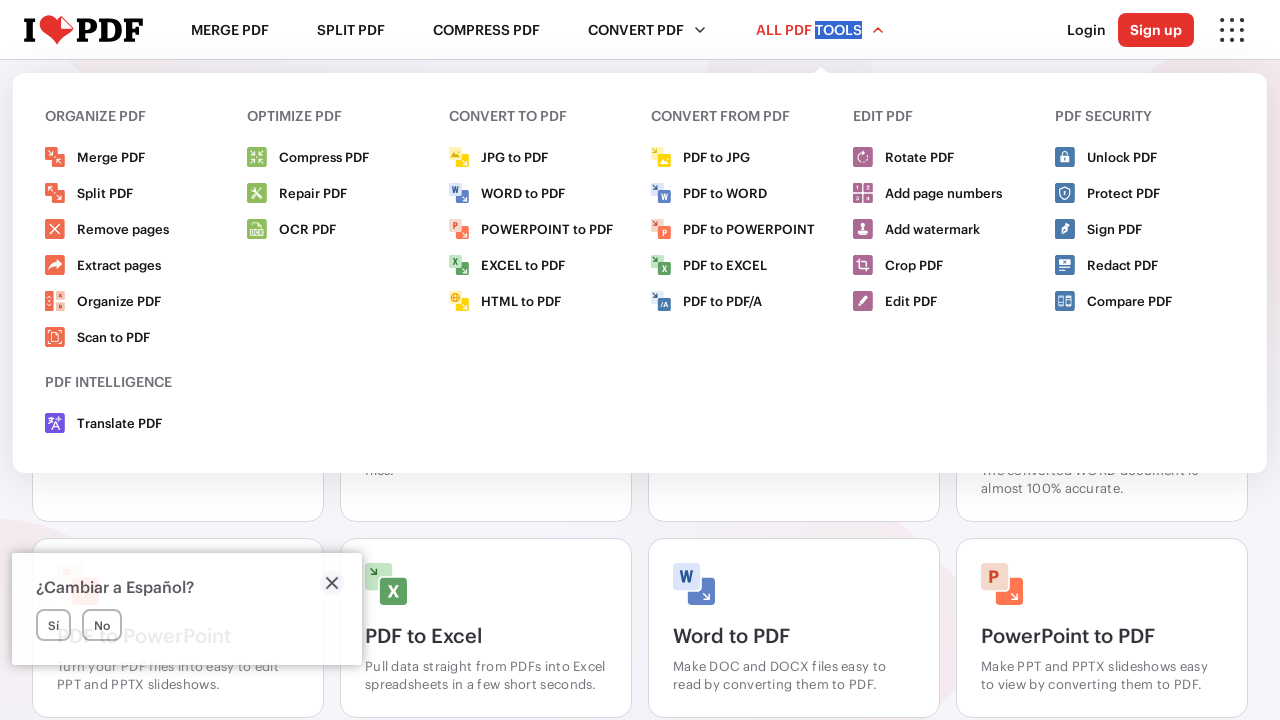